Tests opening multiple links in new tabs from a specific footer column and verifying each page loads by checking their titles

Starting URL: https://rahulshettyacademy.com/AutomationPractice/

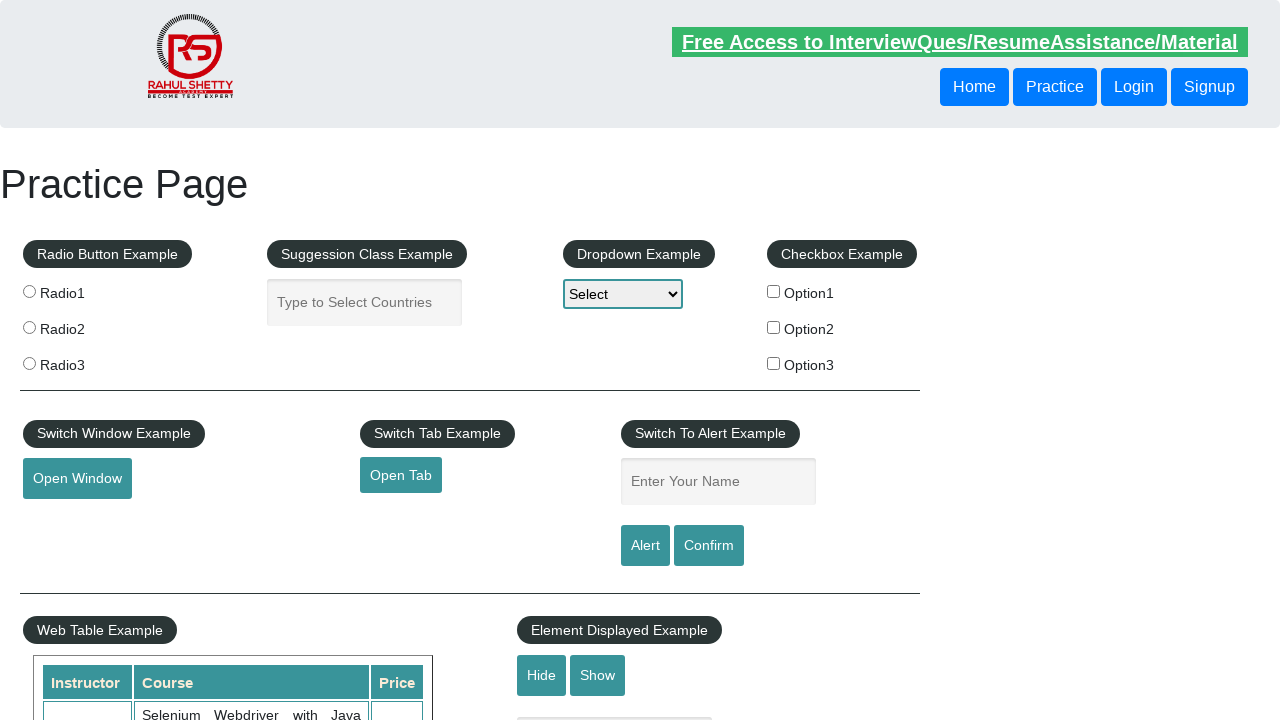

Counted total links on page
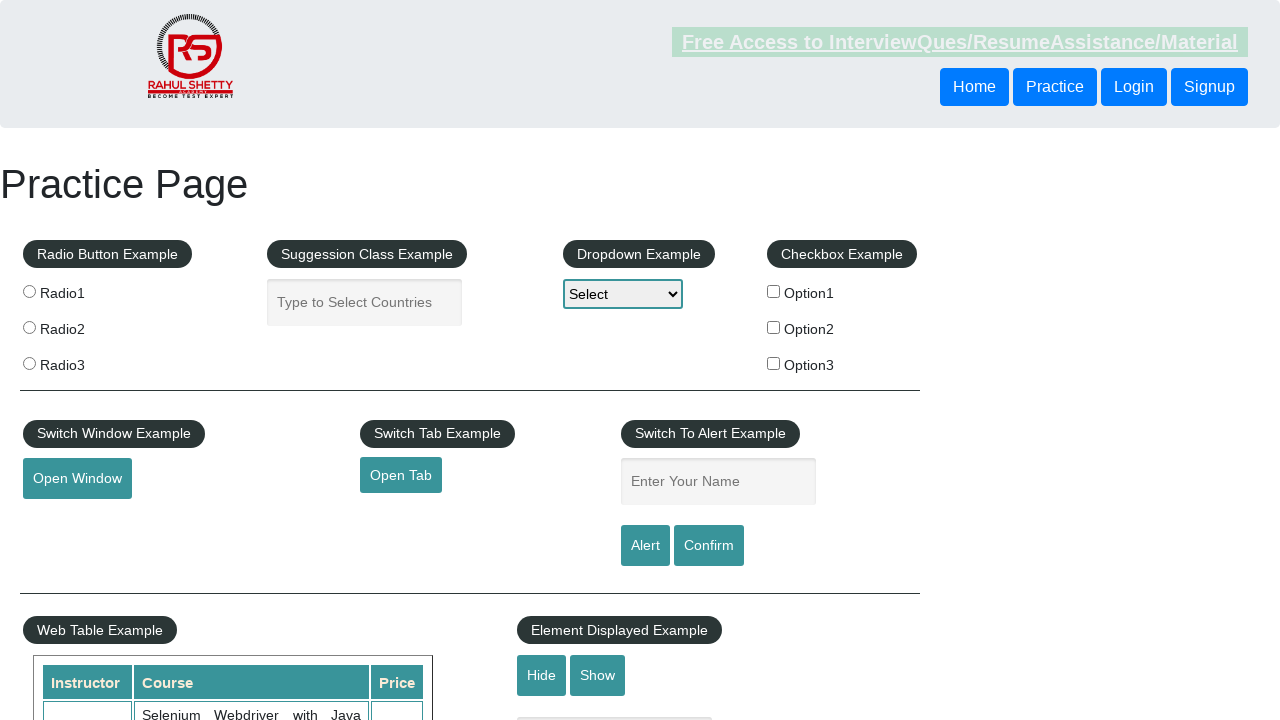

Located footer section (#gf-BIG)
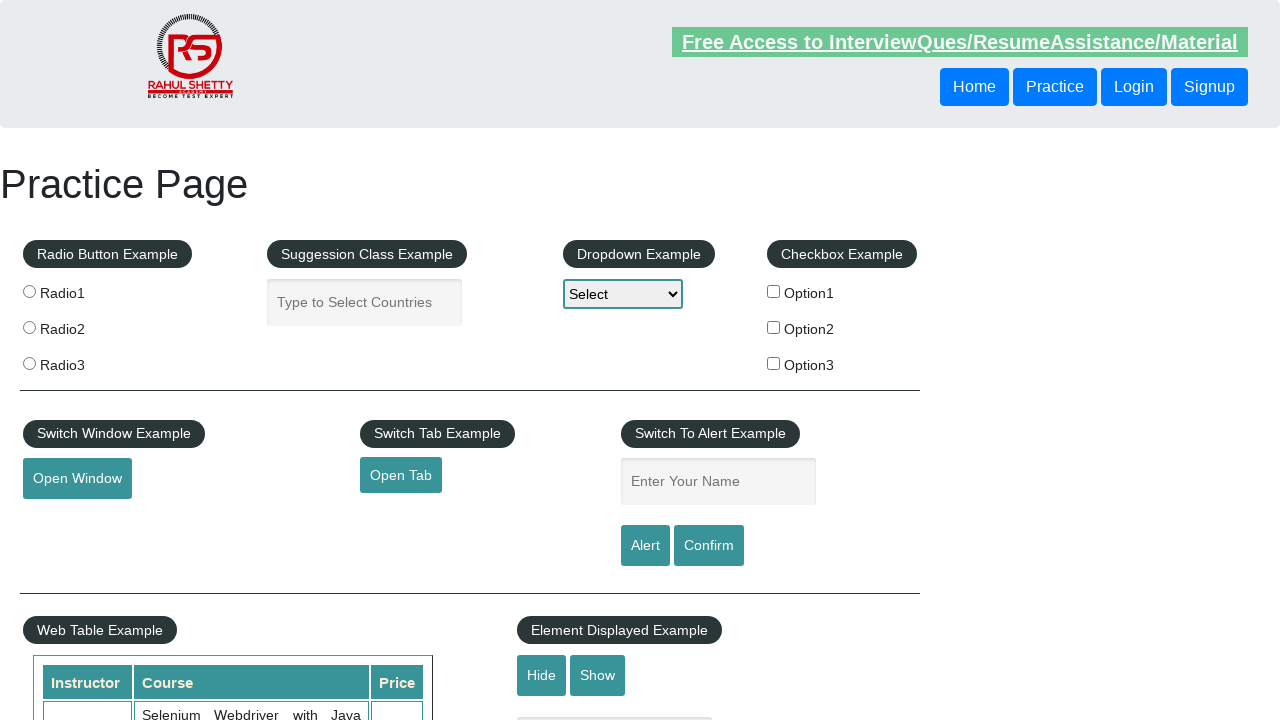

Counted footer links
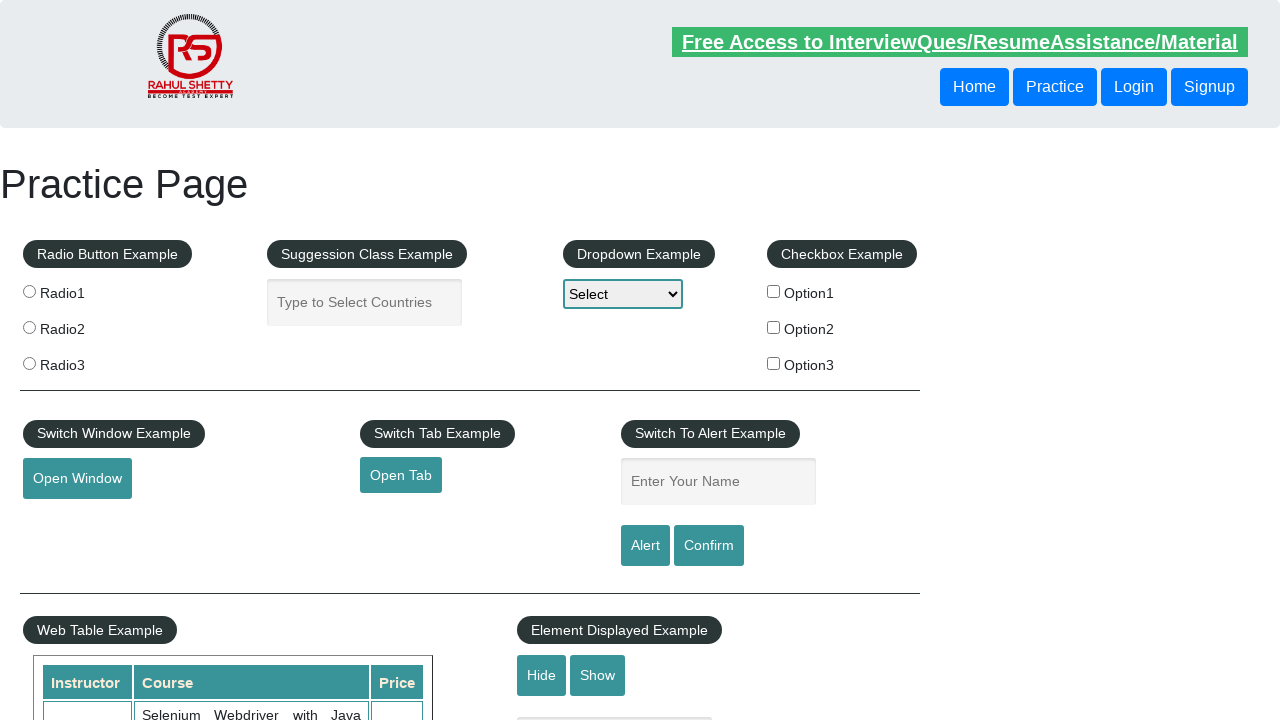

Located first column of footer
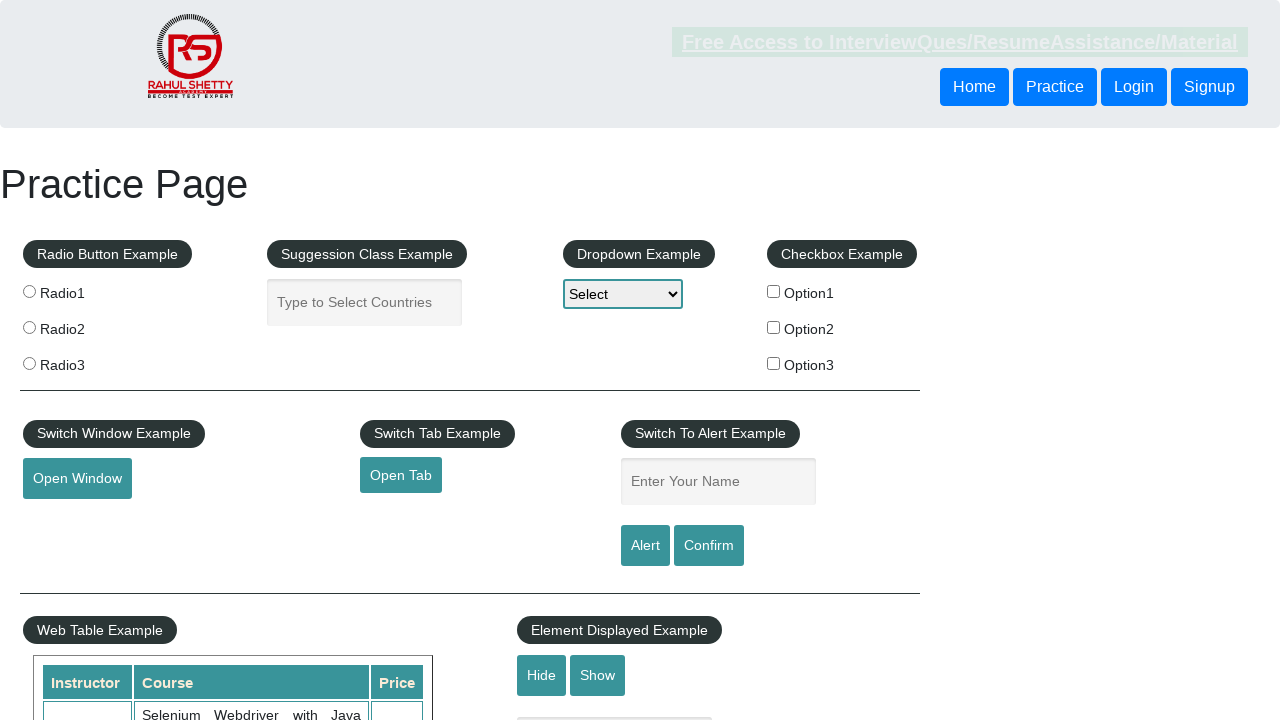

Counted links in first column of footer
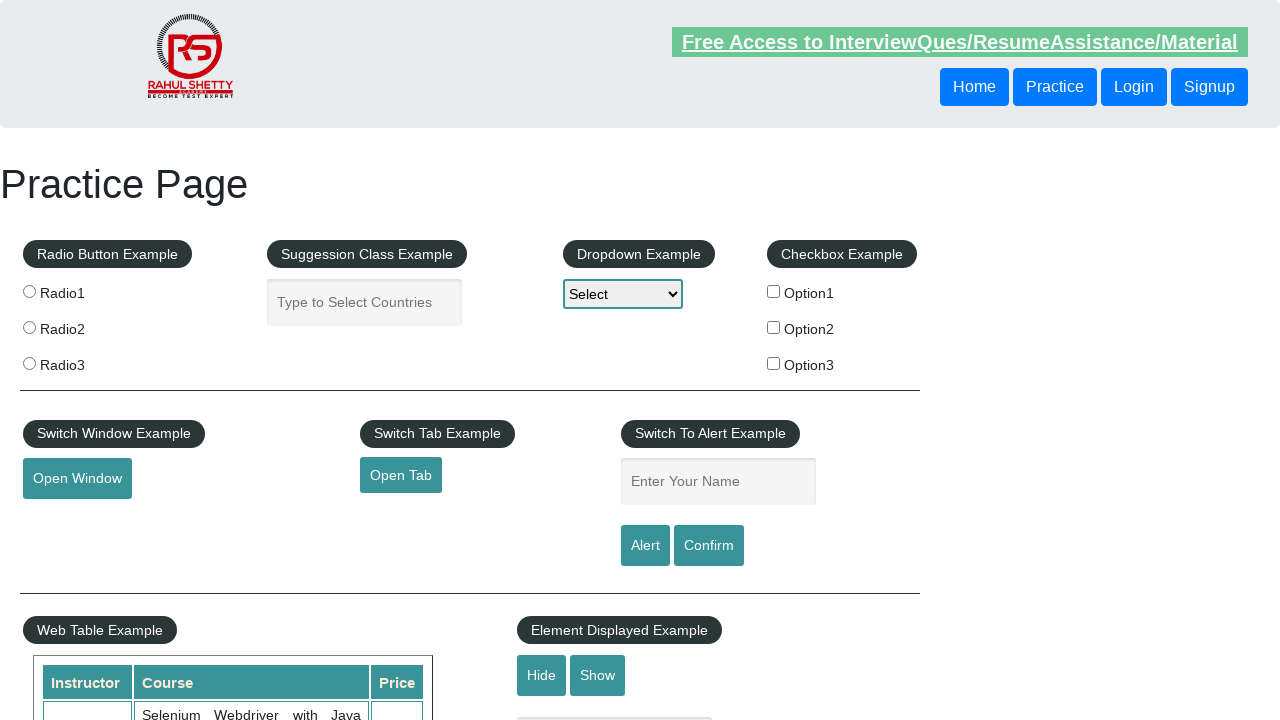

Opened link 1 from first column in new tab at (68, 520) on #gf-BIG >> xpath=//table/tbody/tr/td[1]/ul >> a >> nth=1
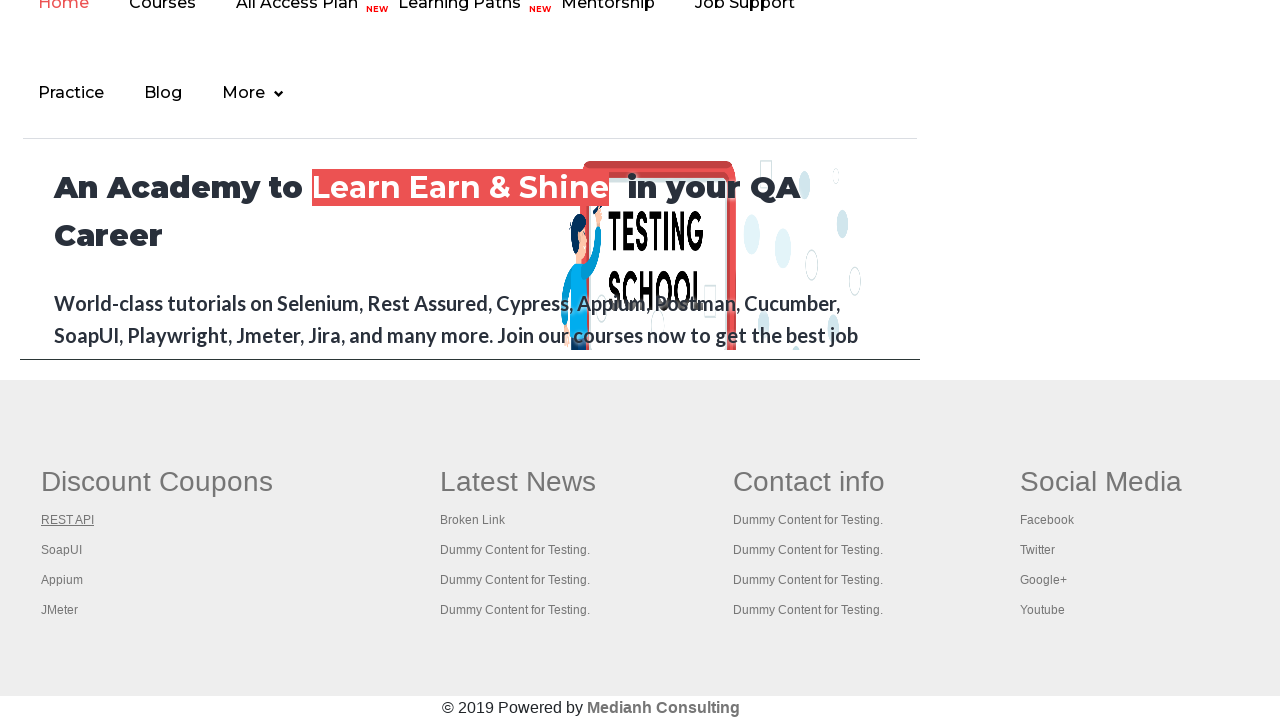

New tab loaded, title: REST API Tutorial
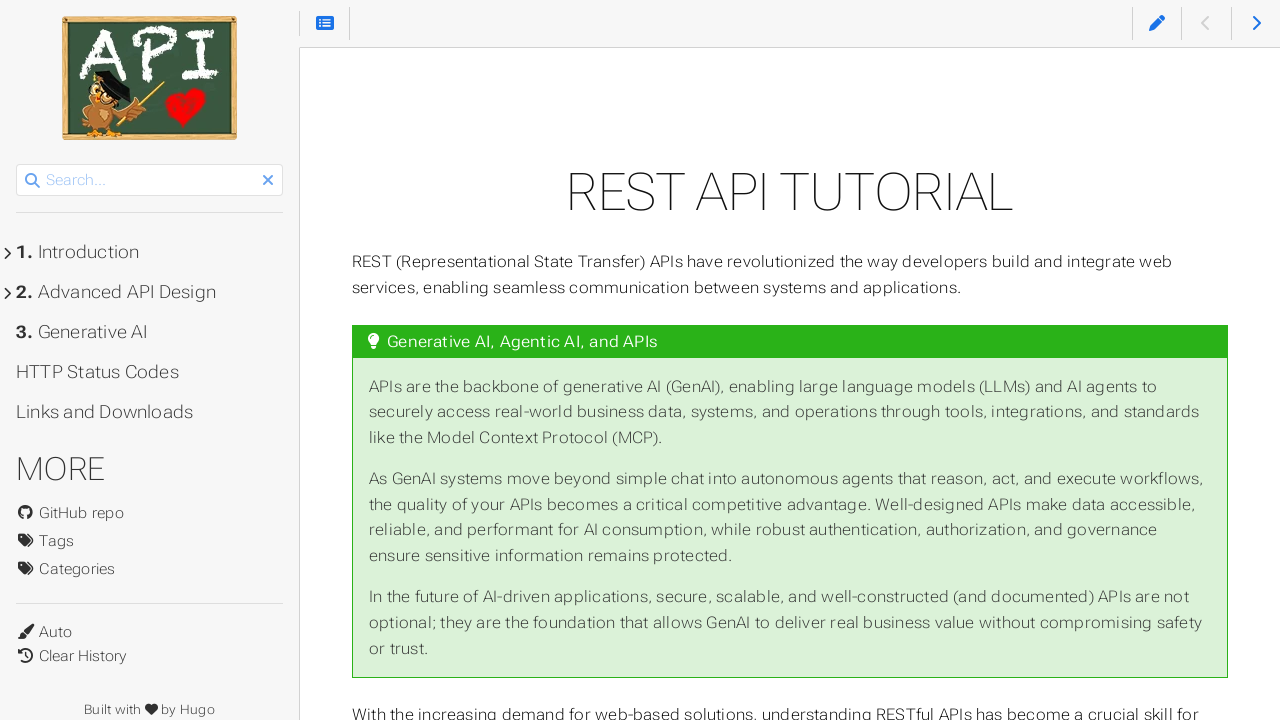

Opened link 2 from first column in new tab at (62, 550) on #gf-BIG >> xpath=//table/tbody/tr/td[1]/ul >> a >> nth=2
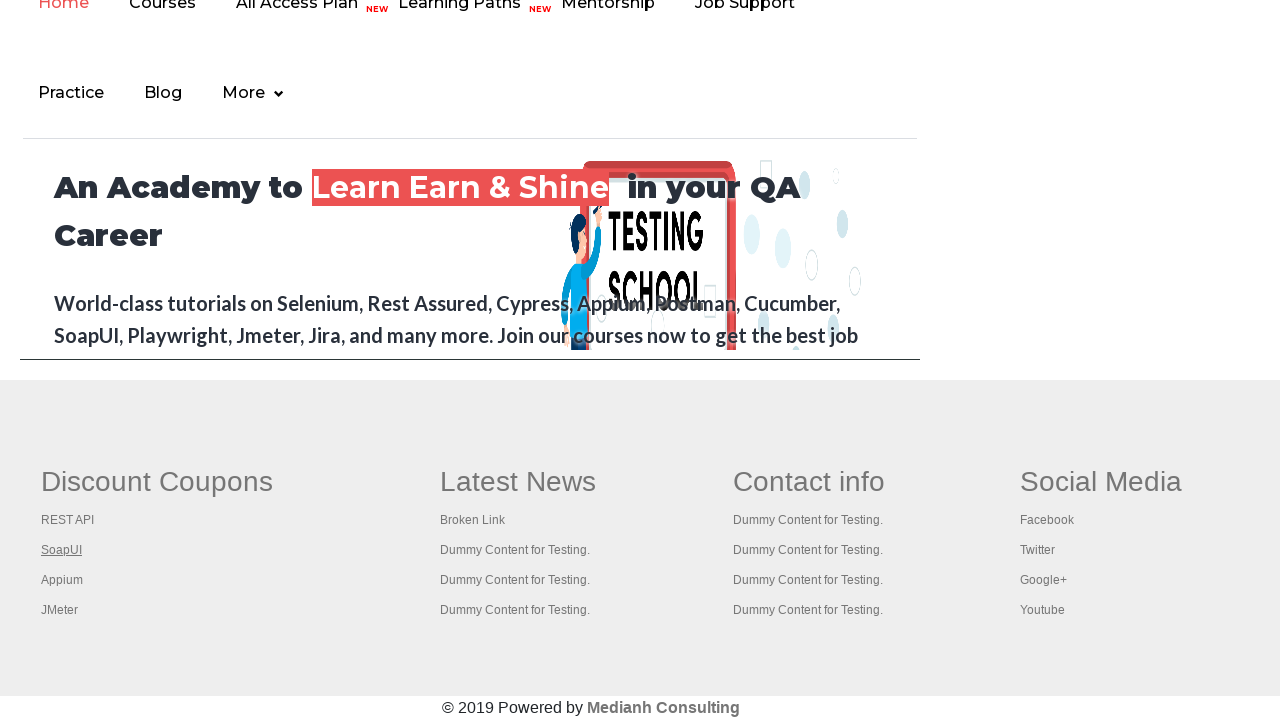

New tab loaded, title: The World’s Most Popular API Testing Tool | SoapUI
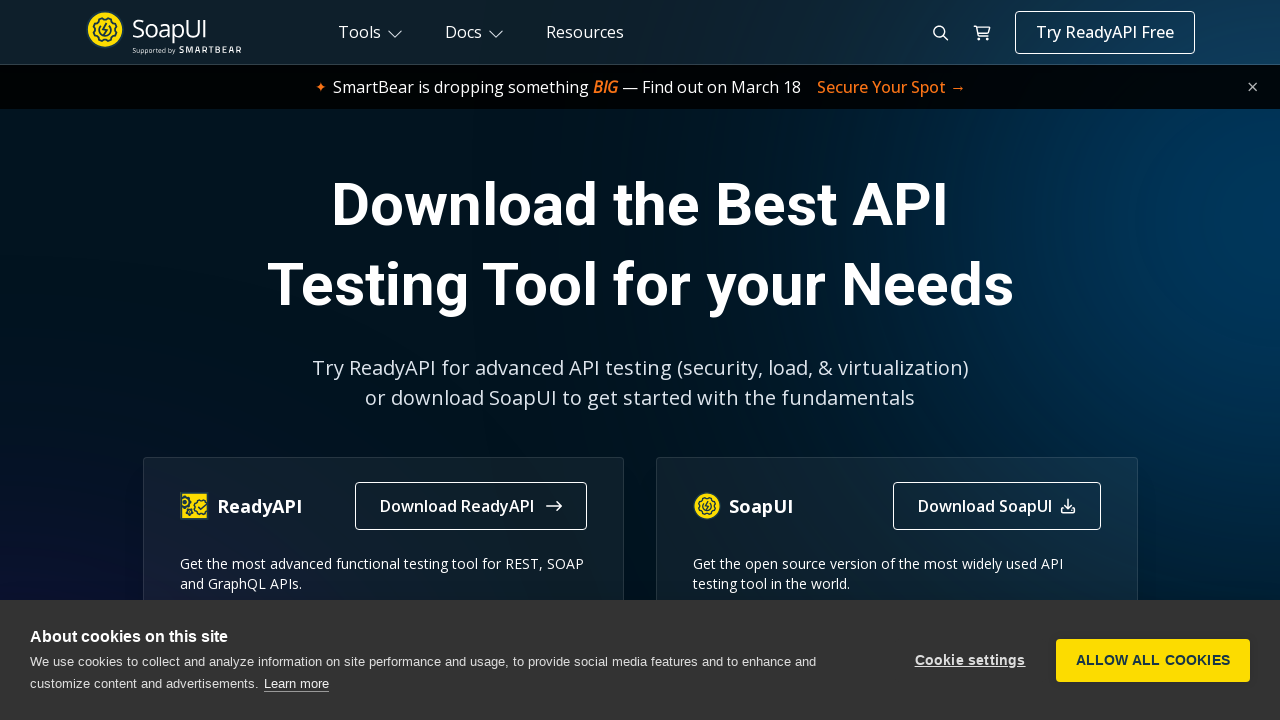

Opened link 3 from first column in new tab at (62, 580) on #gf-BIG >> xpath=//table/tbody/tr/td[1]/ul >> a >> nth=3
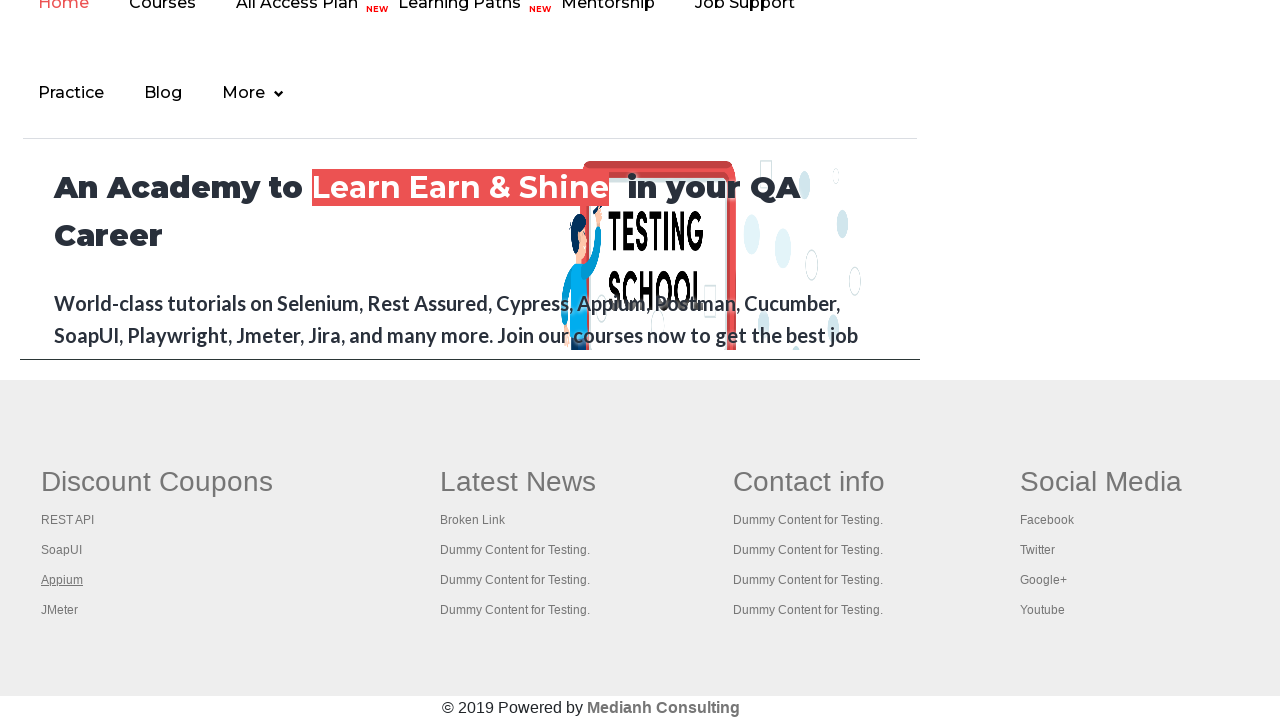

New tab loaded, title: Appium tutorial for Mobile Apps testing | RahulShetty Academy | Rahul
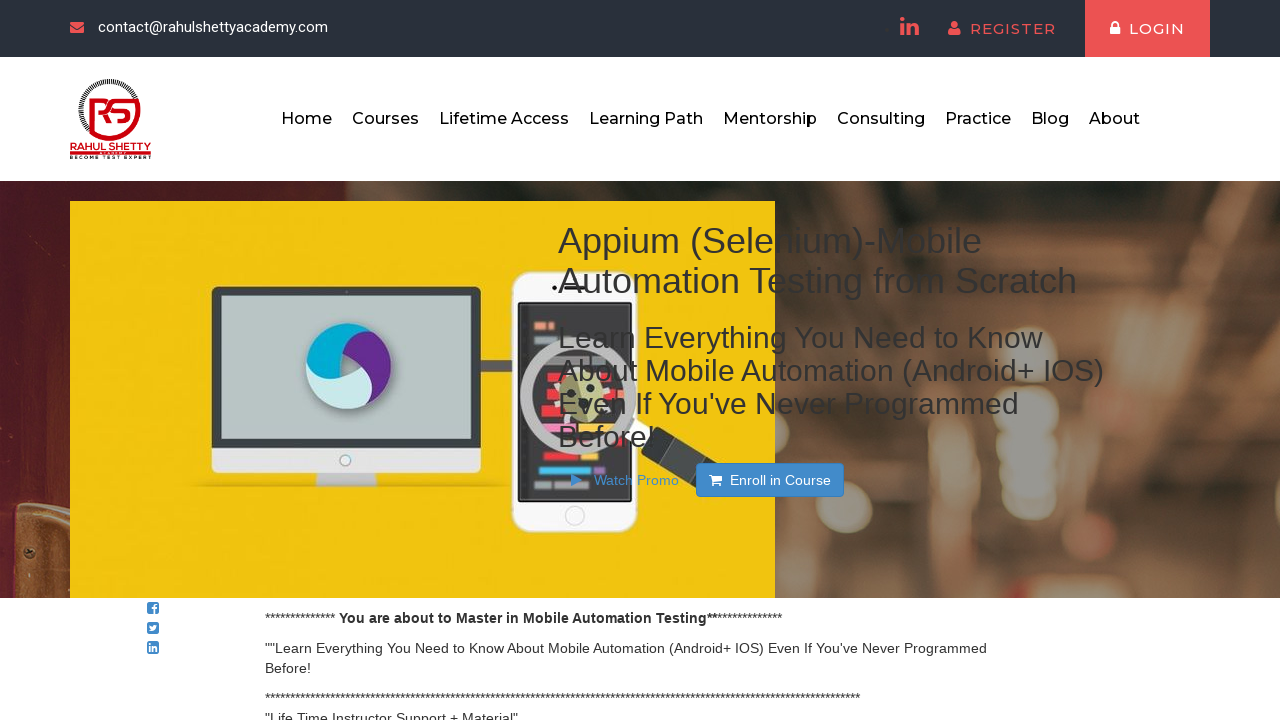

Opened link 4 from first column in new tab at (60, 610) on #gf-BIG >> xpath=//table/tbody/tr/td[1]/ul >> a >> nth=4
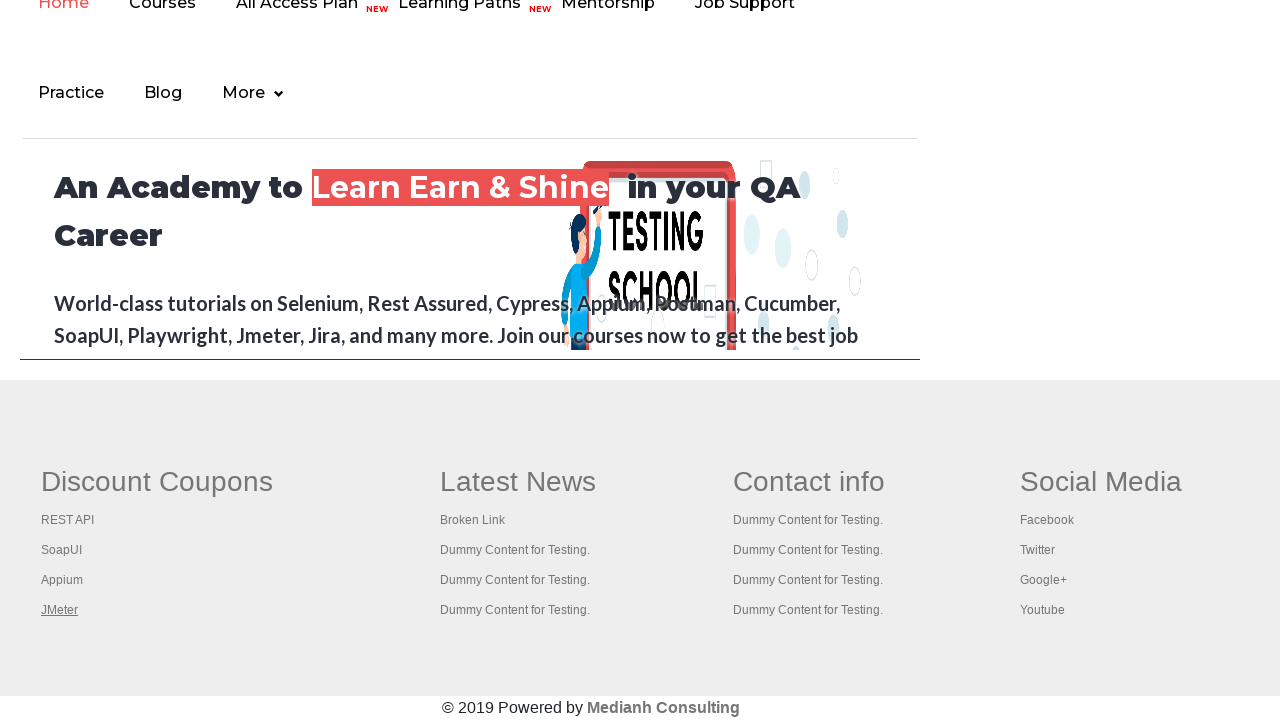

New tab loaded, title: Apache JMeter - Apache JMeter™
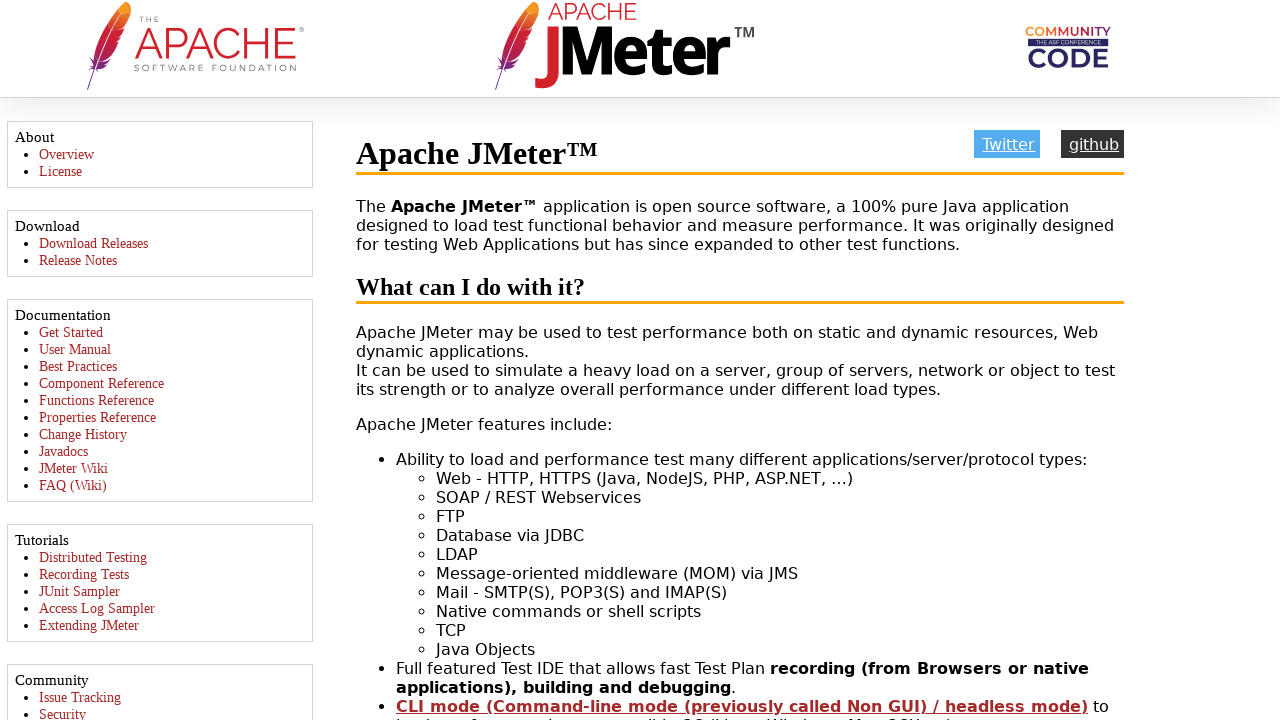

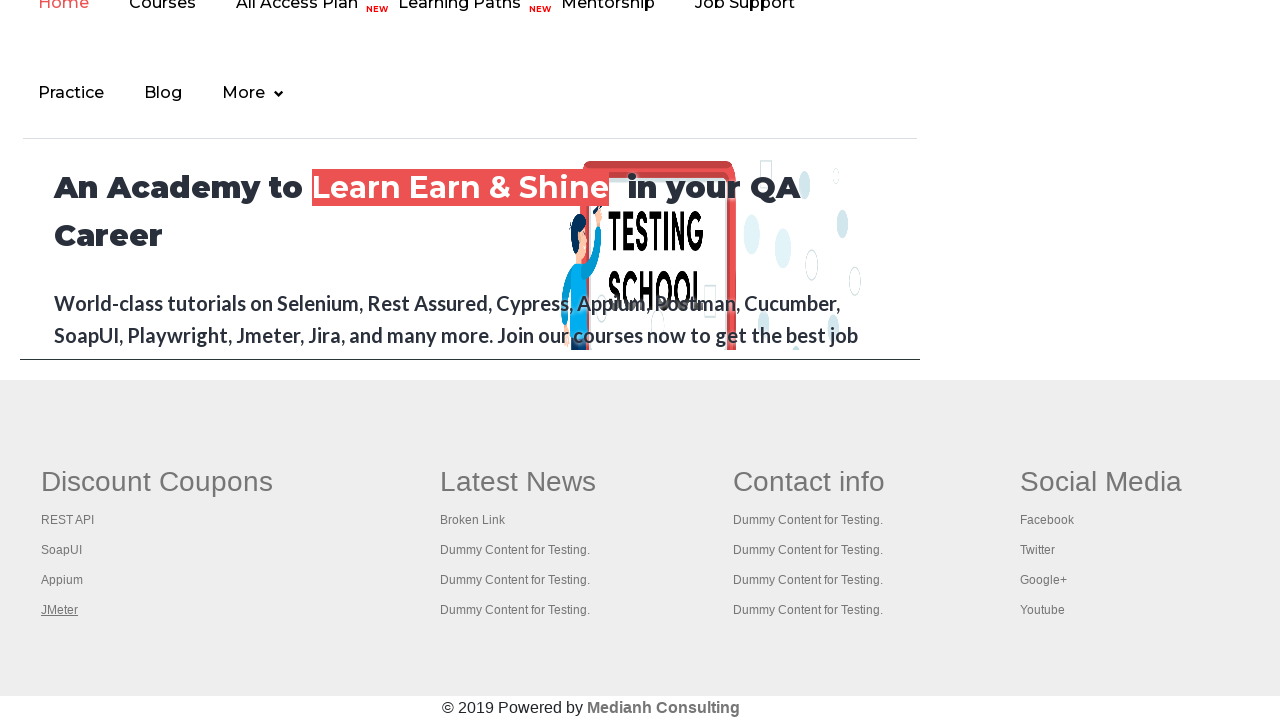